Tests the search functionality on the YRT Viva Routes page by entering a search query into the search box and locating the submit button.

Starting URL: https://www.yrt.ca/en/schedules-and-maps/viva-routes.aspx

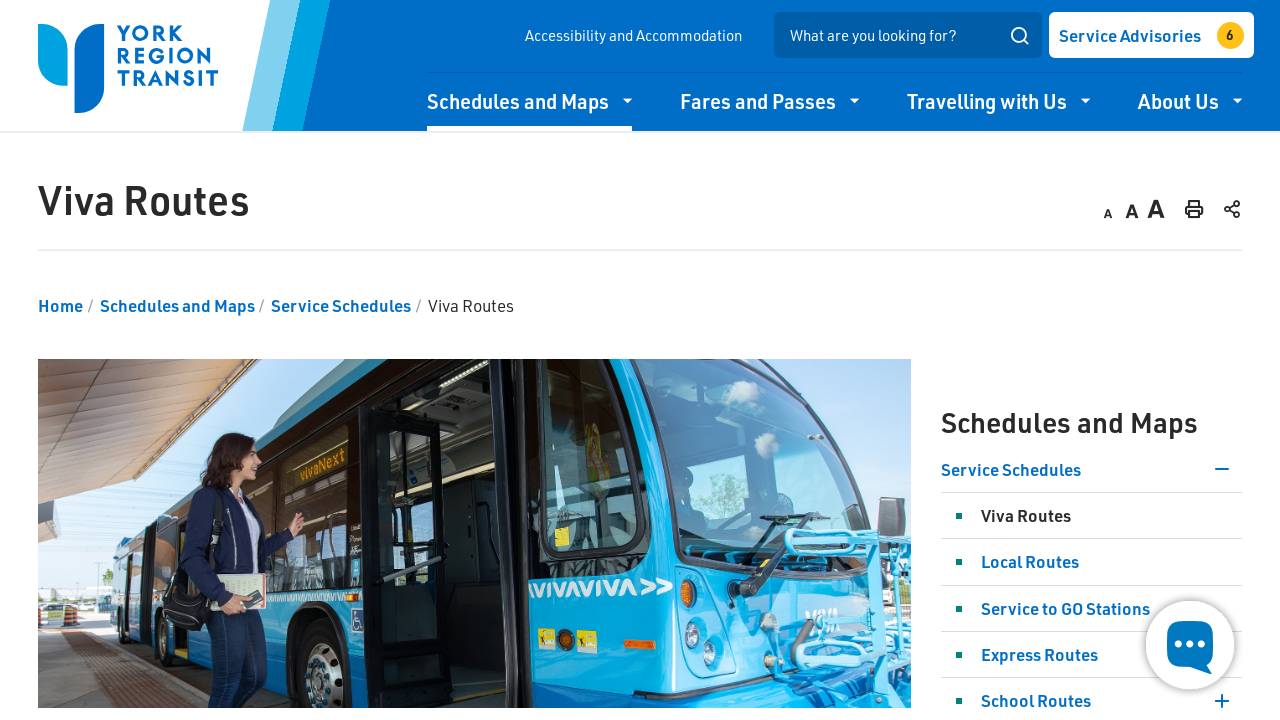

Filled search box with query 'aaa' on input[name='search']
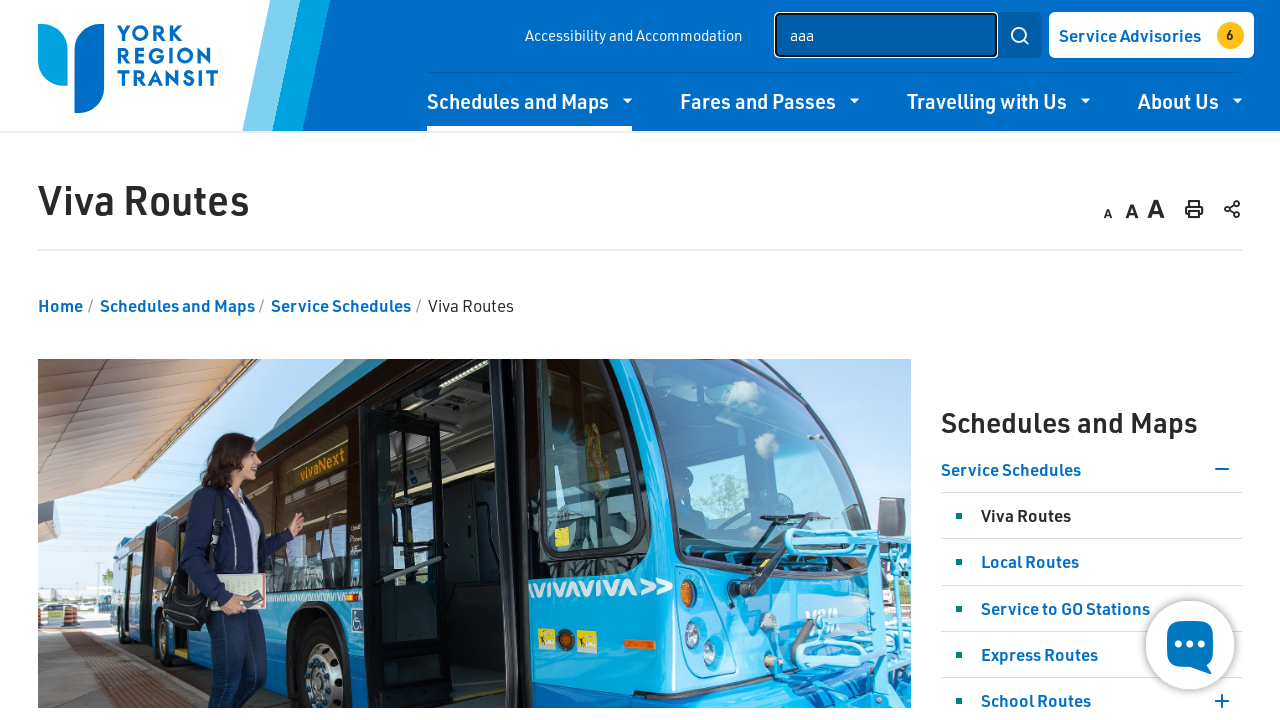

Waited 1000ms for dynamic content to load
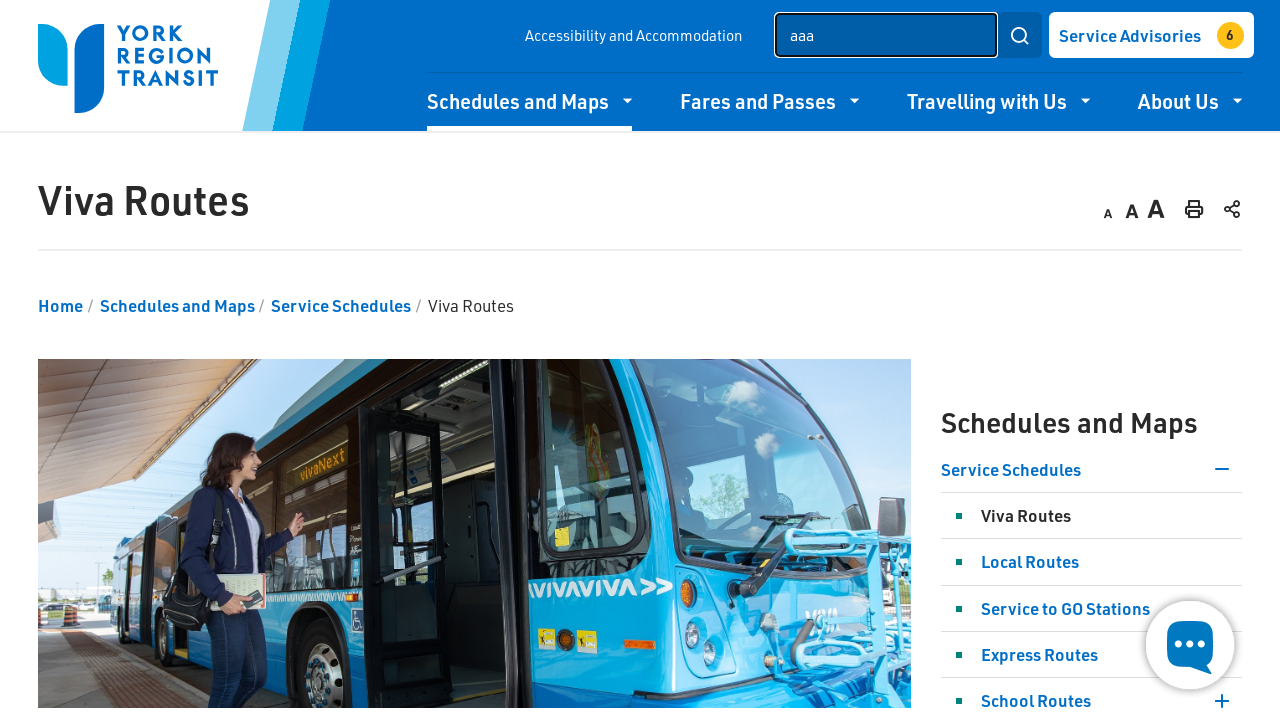

Located and verified submit button exists in search box
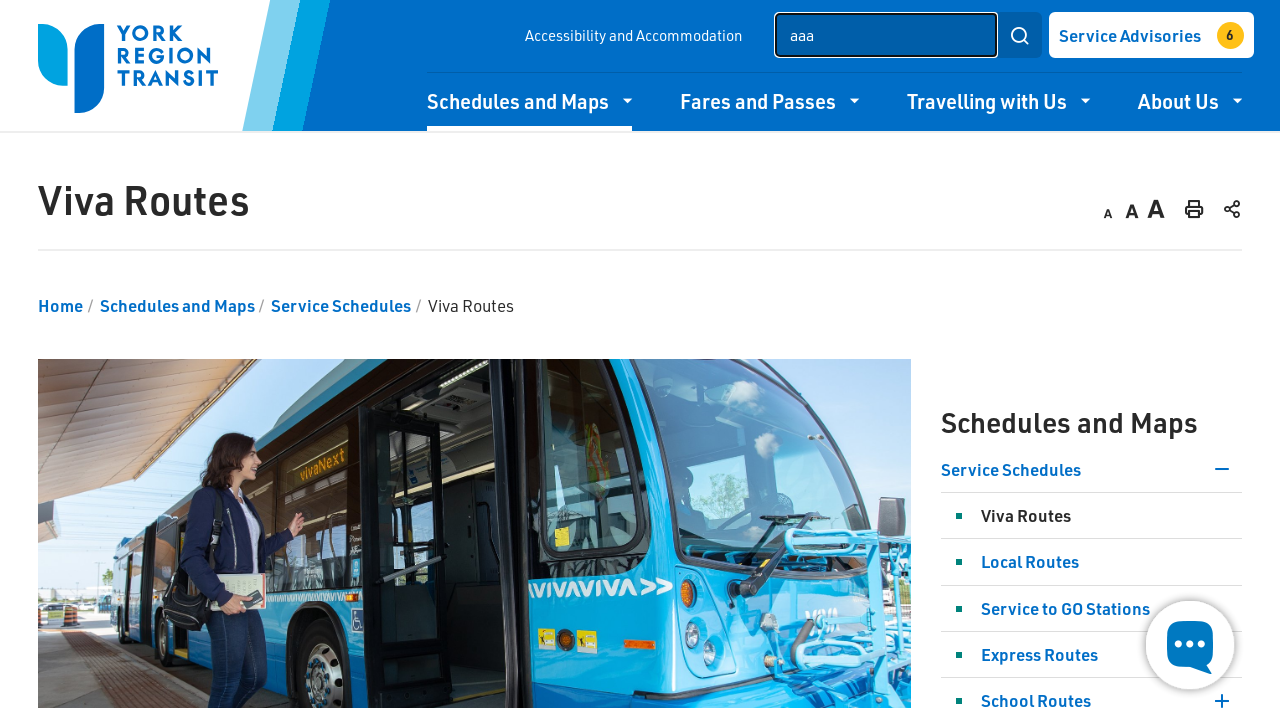

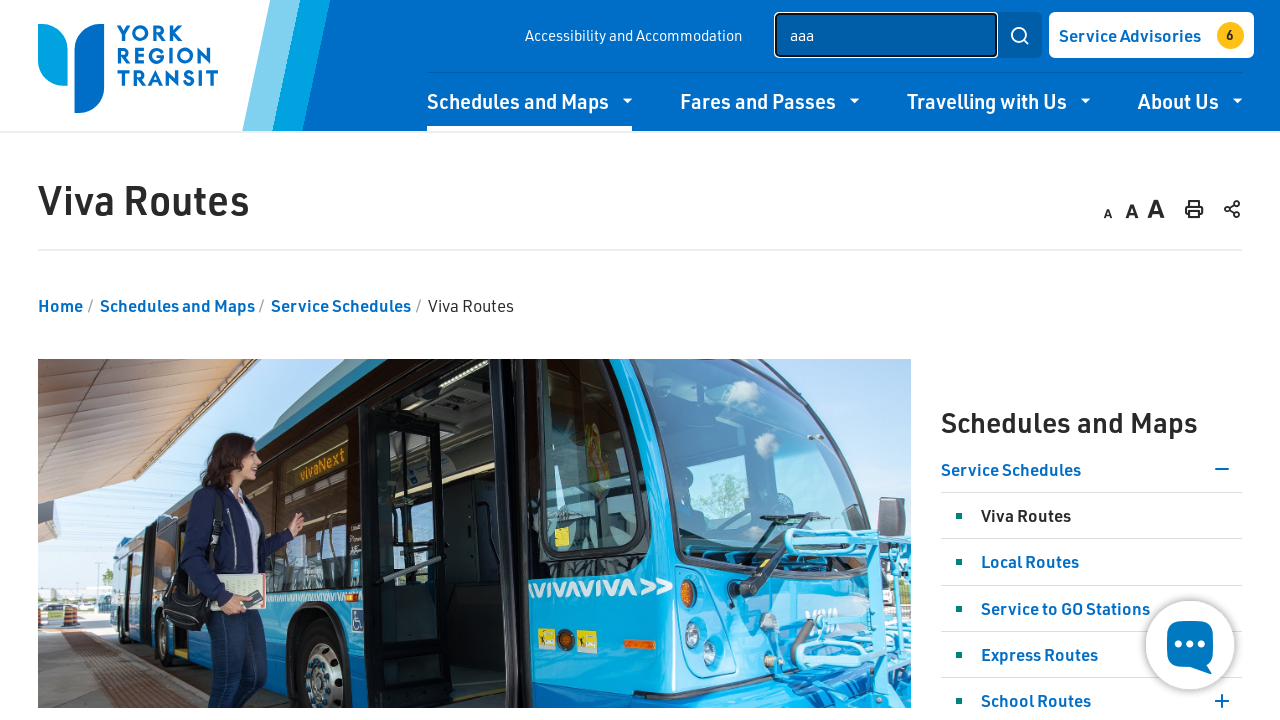